Clicks the Shop button on the homepage to navigate to the shop page

Starting URL: http://practice.automationtesting.in/

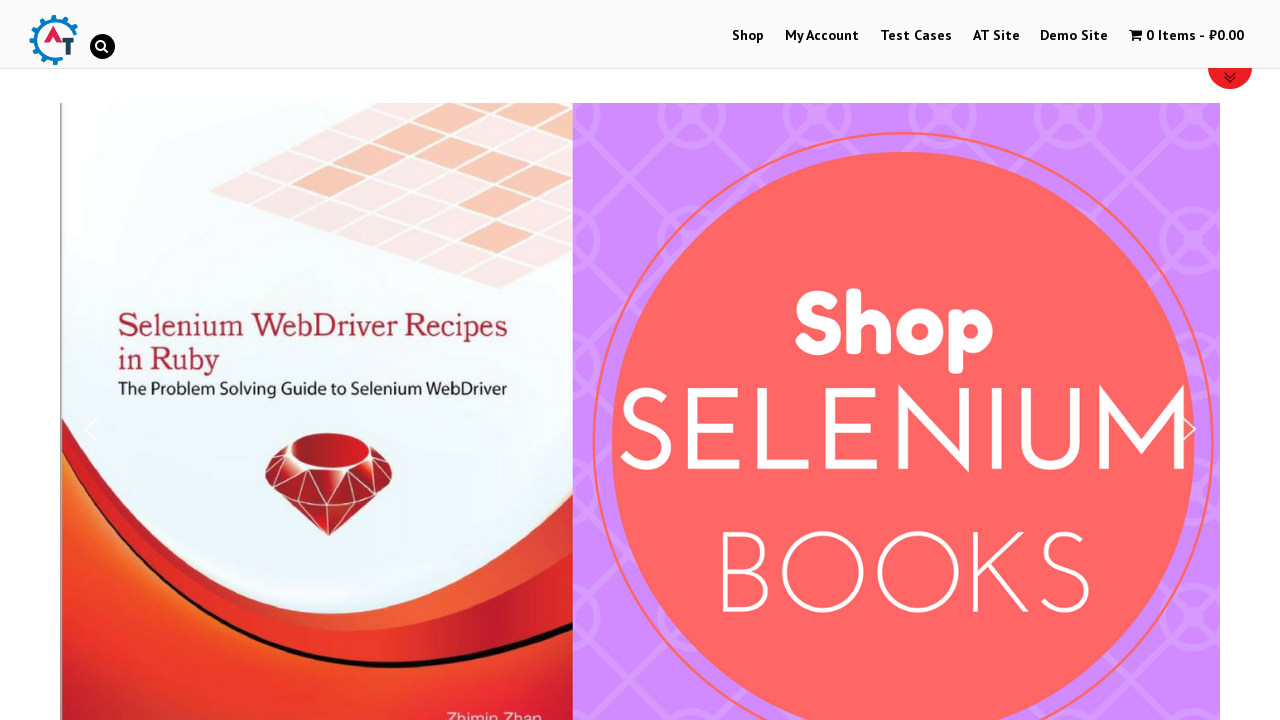

Clicked the Shop button to navigate to the shop page at (748, 36) on xpath=//*[text()='Shop']
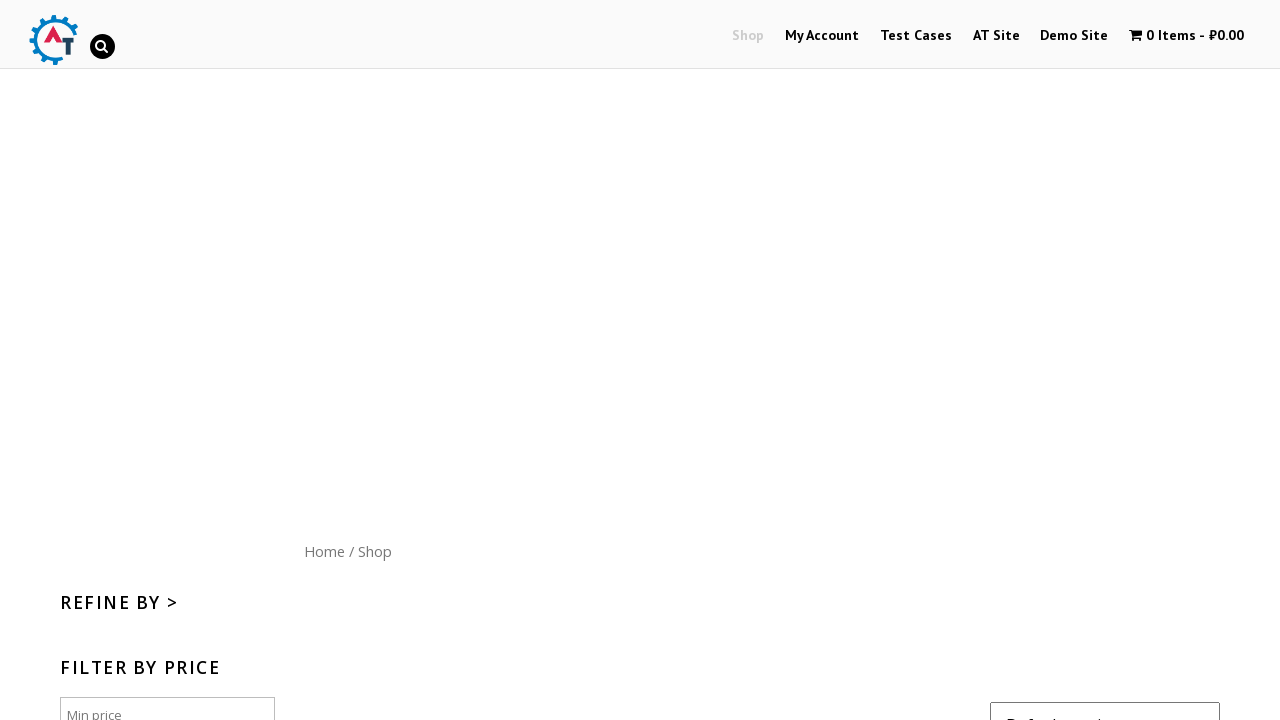

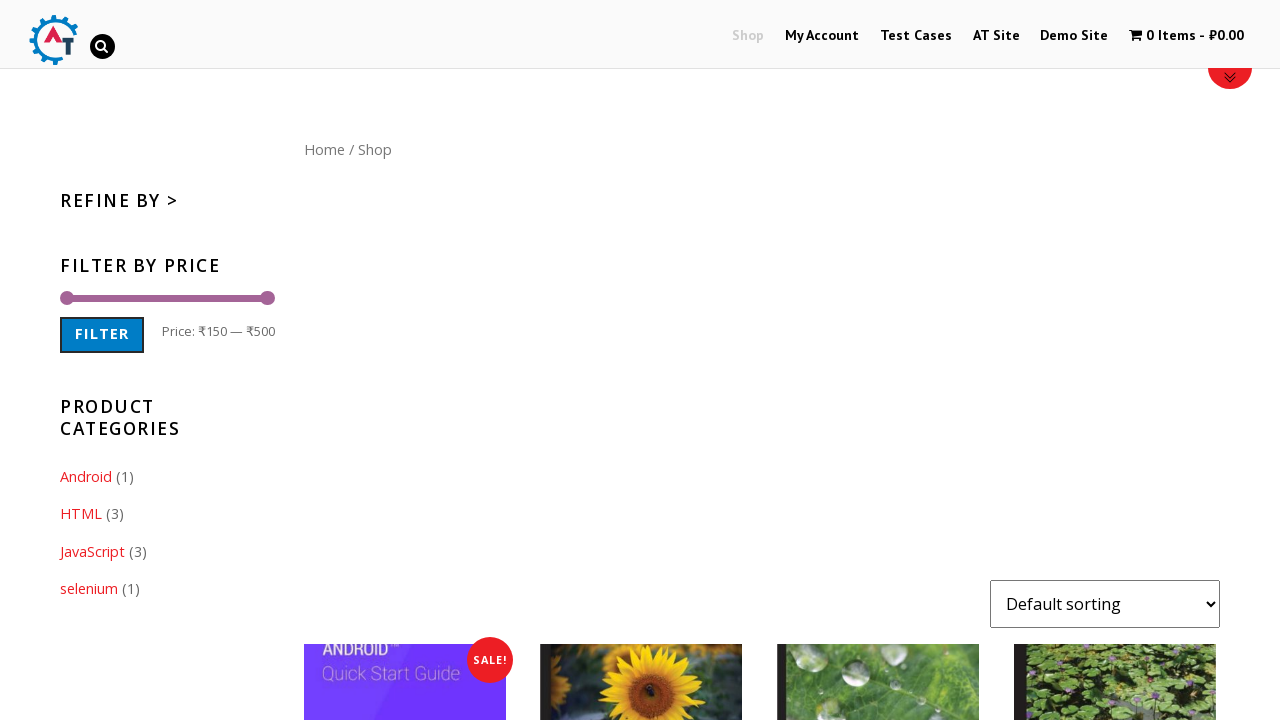